Tests the complete flight booking flow on BlazeDemo by selecting departure and destination cities, choosing a flight, and filling out passenger and payment information to complete a purchase.

Starting URL: https://blazedemo.com/

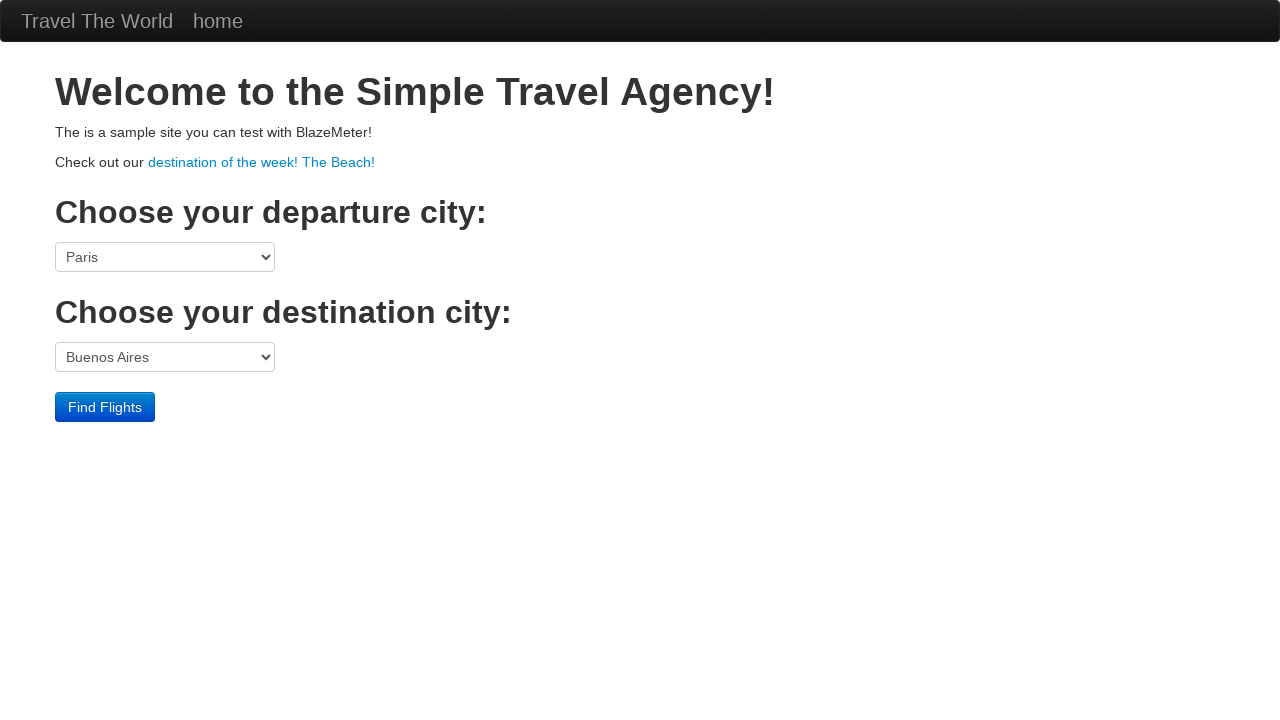

Selected Portland as departure city on select[name='fromPort']
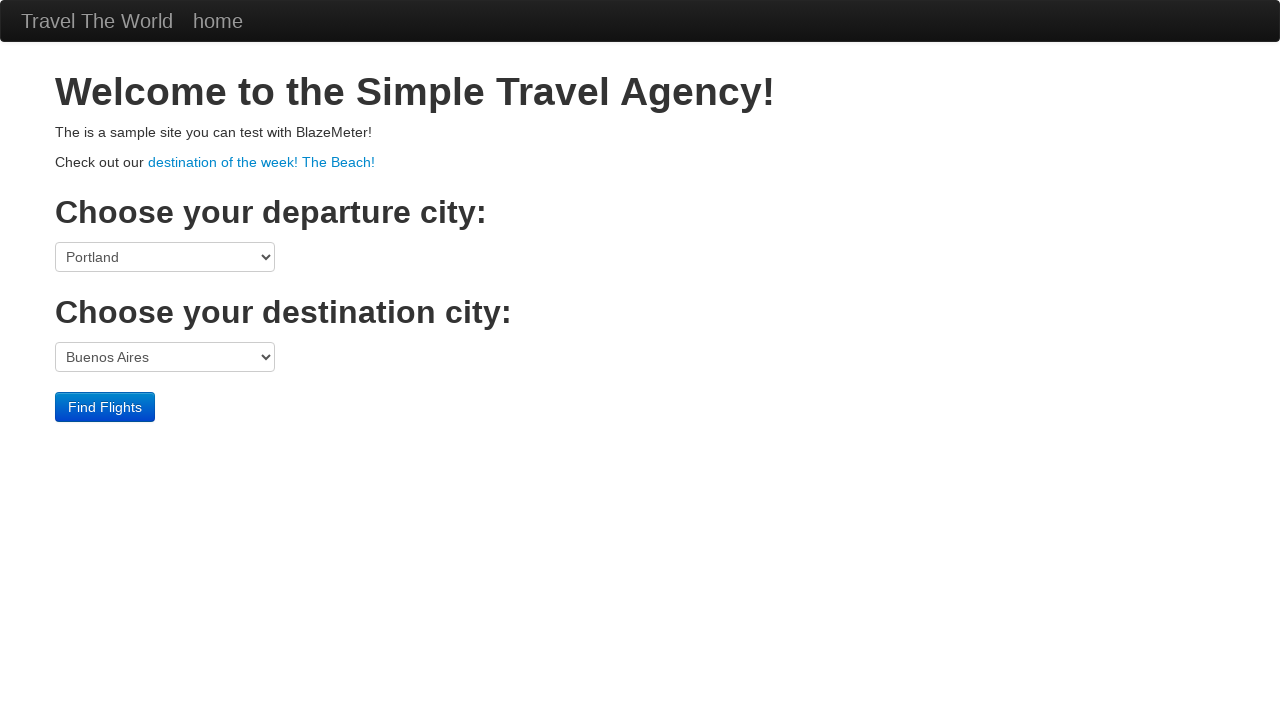

Selected London as destination city on select[name='toPort']
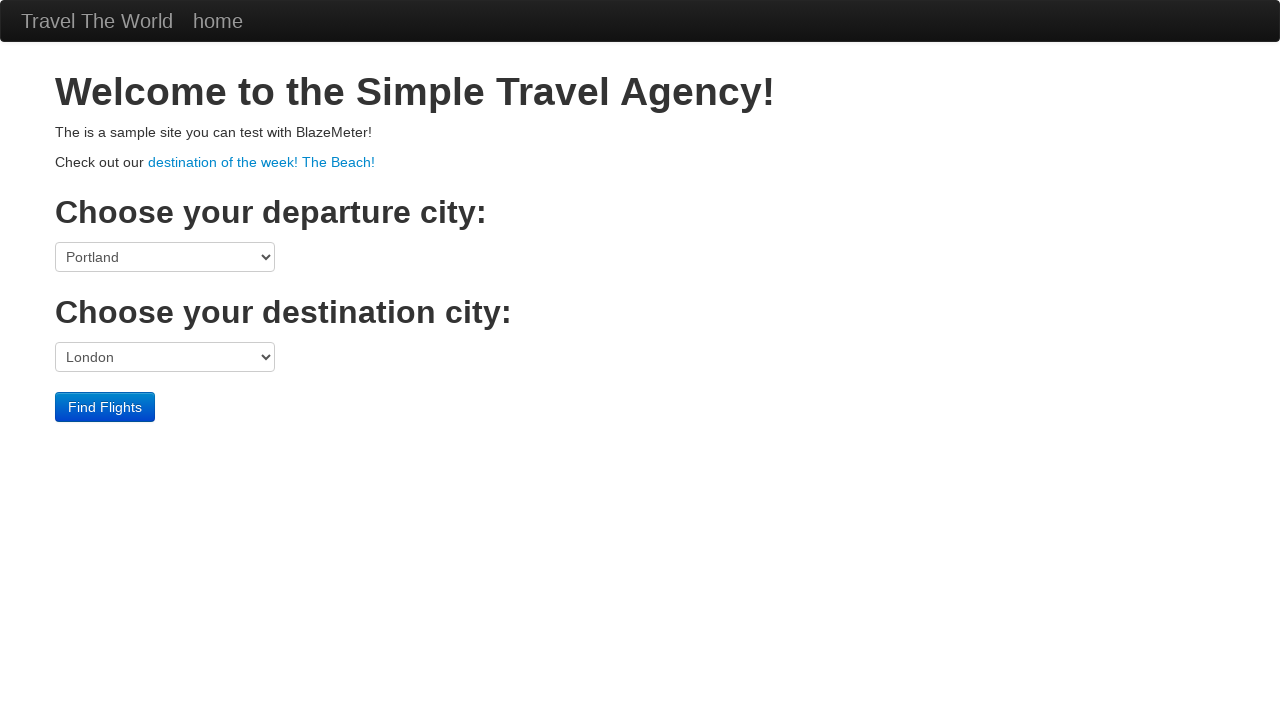

Clicked Find Flights button at (105, 407) on input[type='submit']
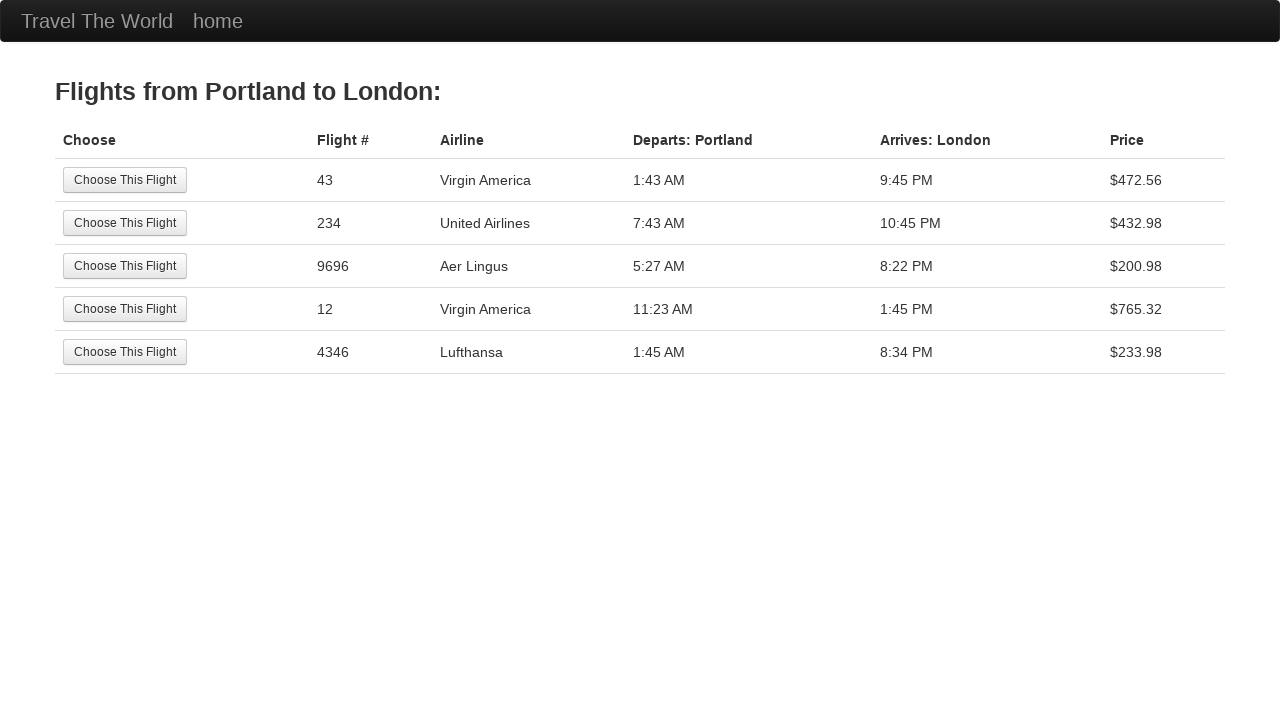

Flight results loaded
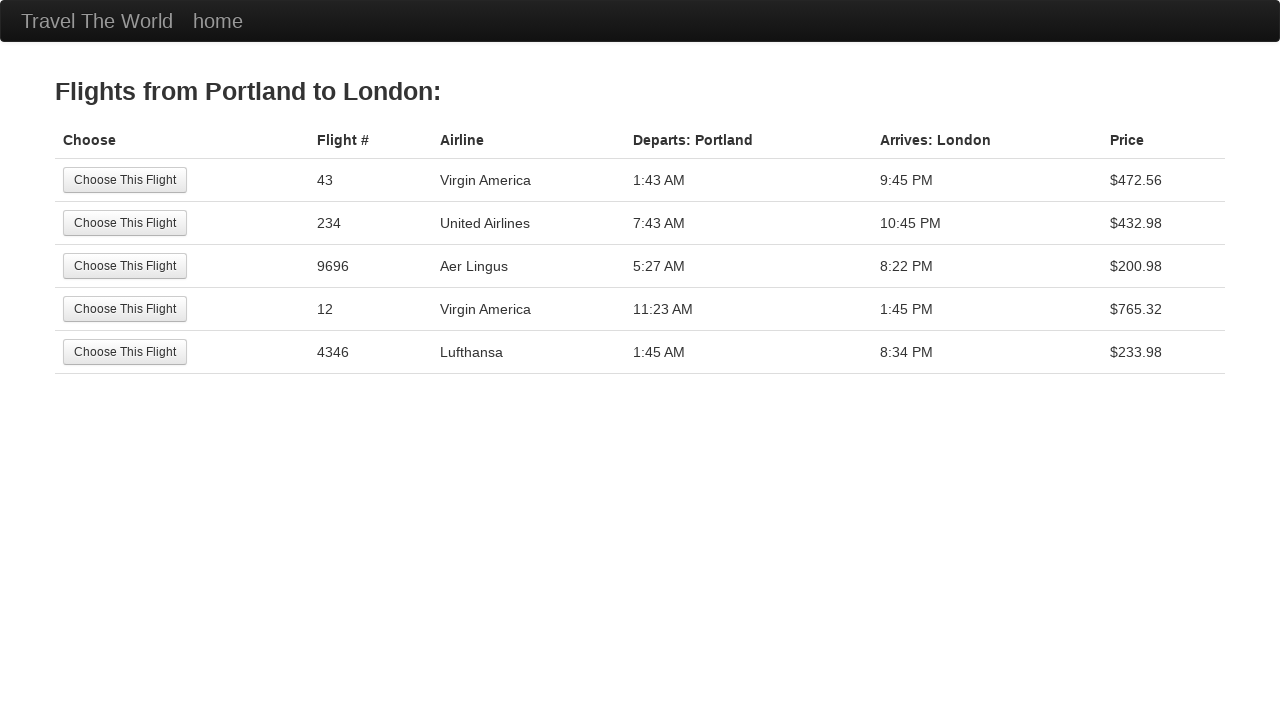

Selected second flight option at (125, 223) on xpath=//table/tbody/tr[2]/td[1]/input
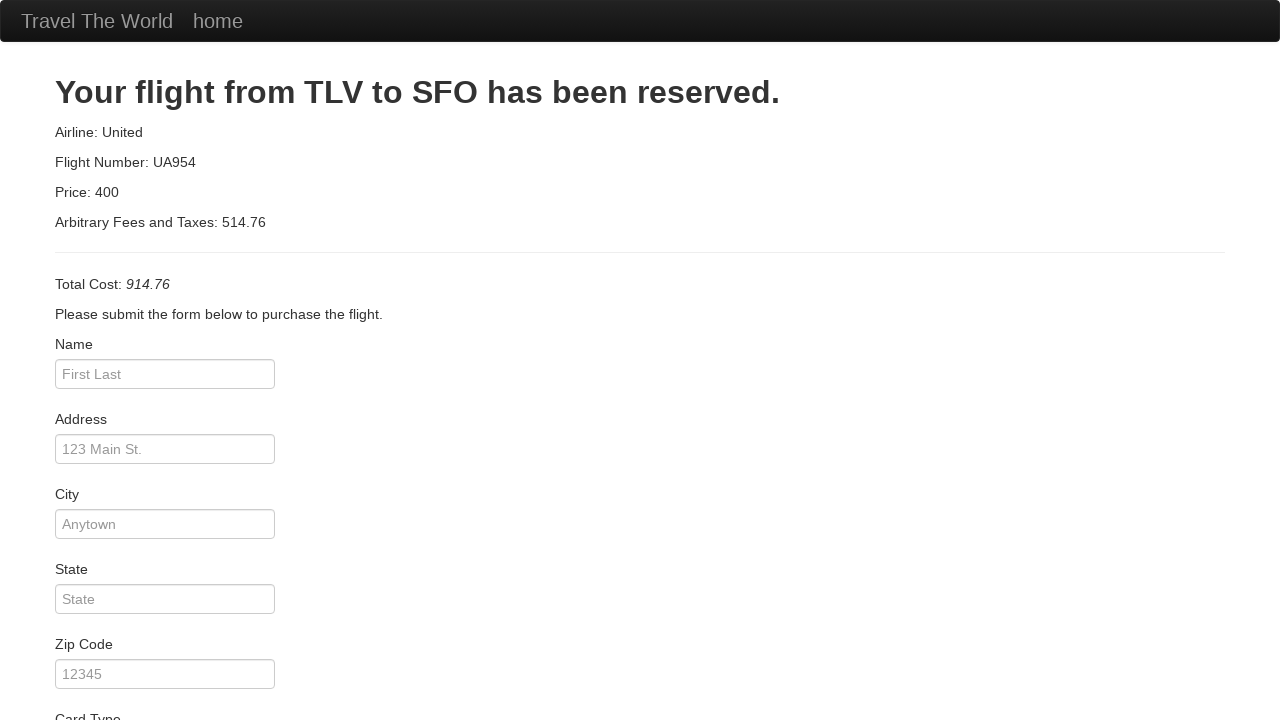

Entered passenger name: Marcus Thompson on #inputName
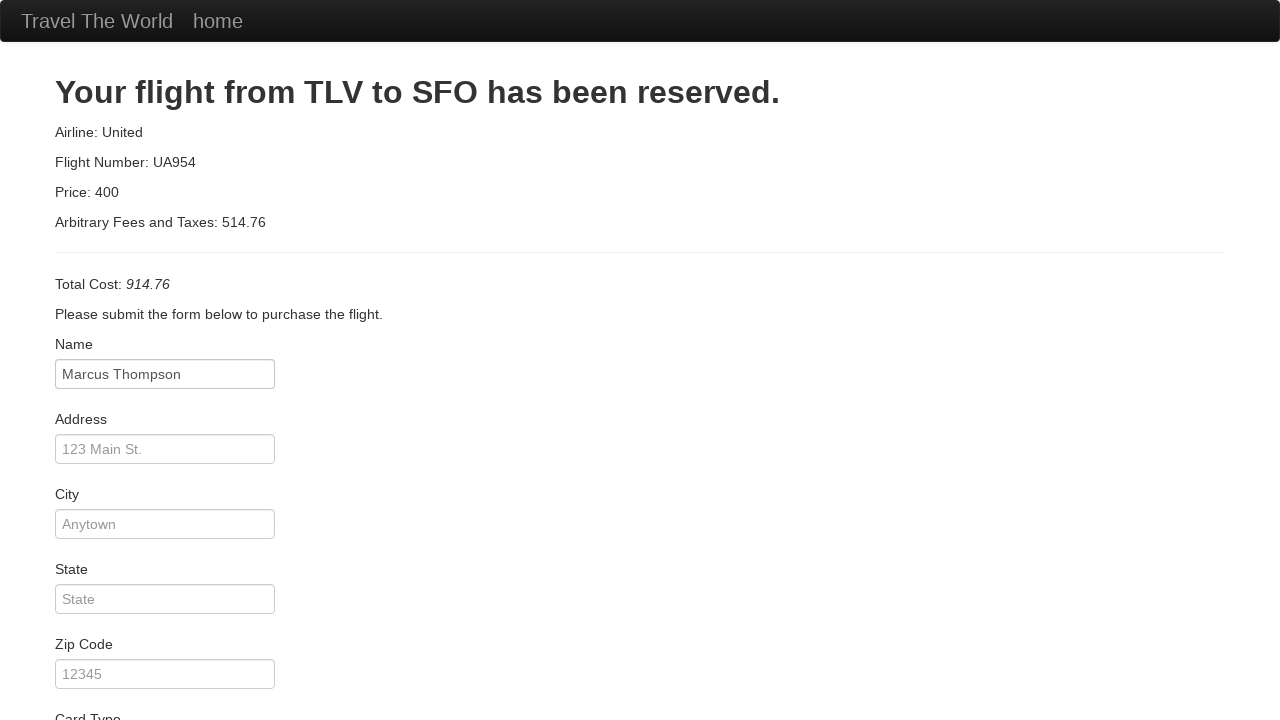

Entered address: 456 Oak Avenue on #address
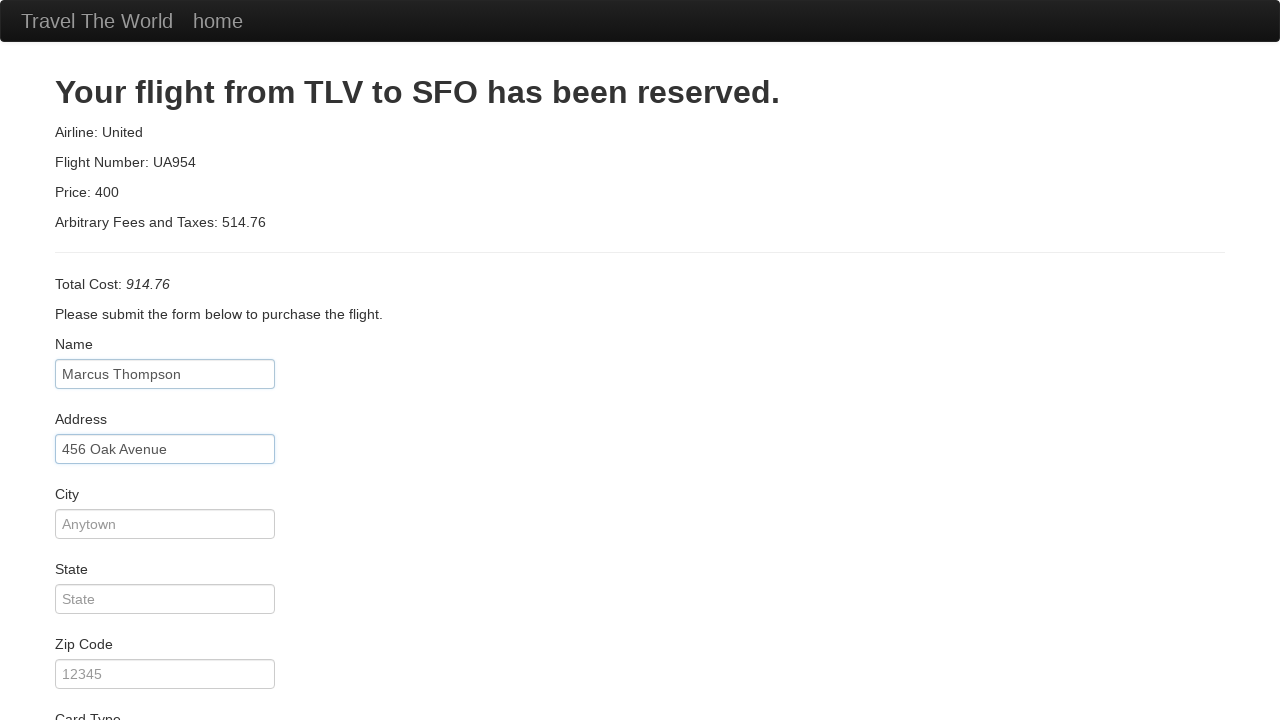

Entered city: Seattle on #city
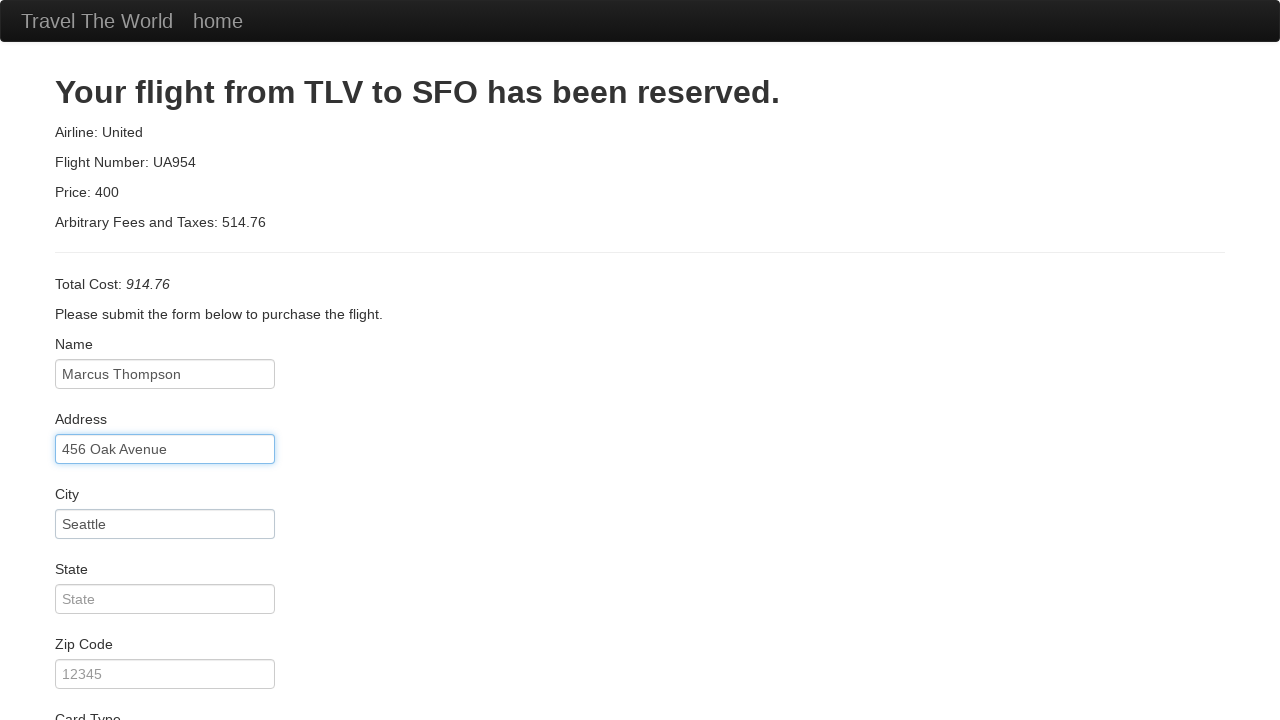

Entered state: WA on #state
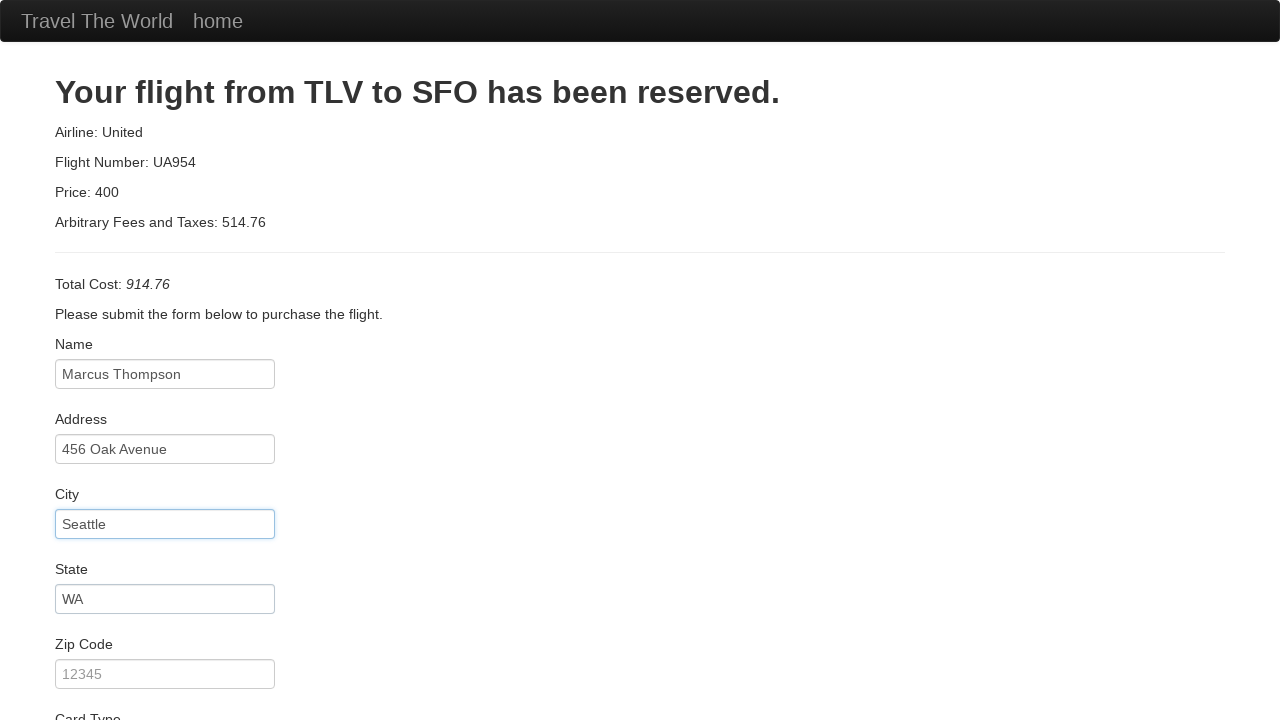

Entered zip code: 98101 on #zipCode
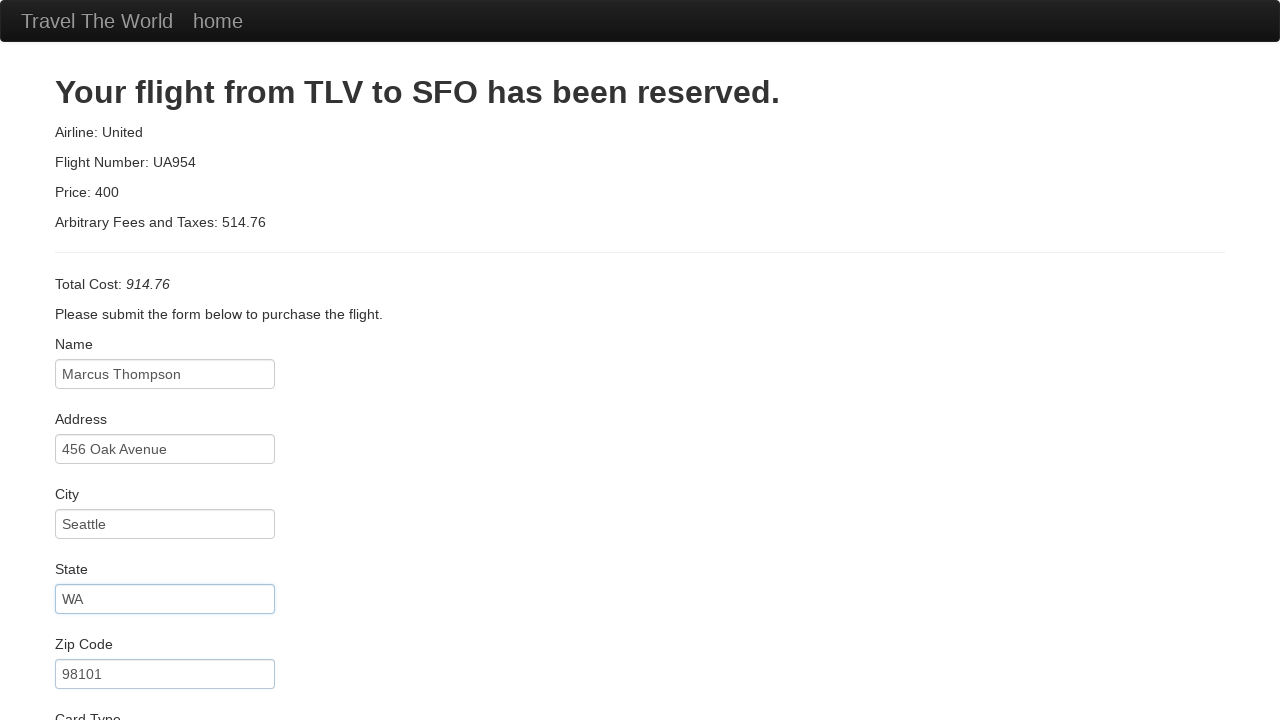

Selected American Express as card type on select[name='cardType']
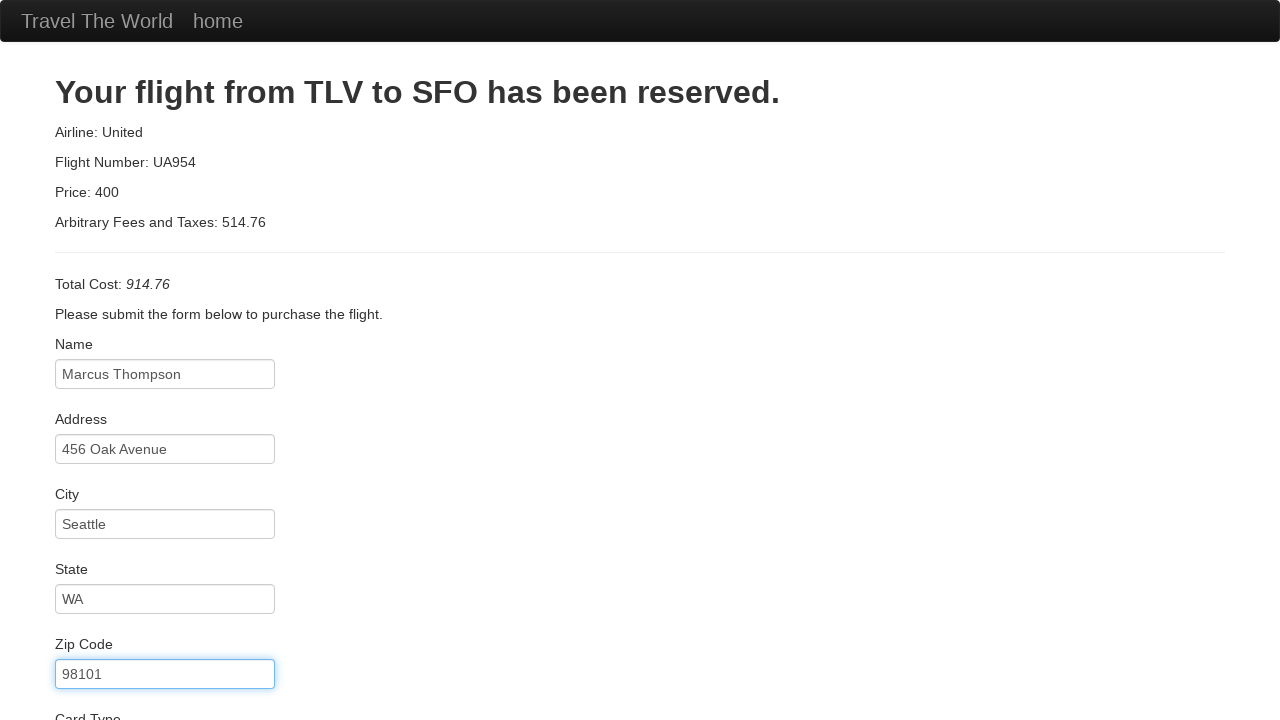

Entered credit card number on #creditCardNumber
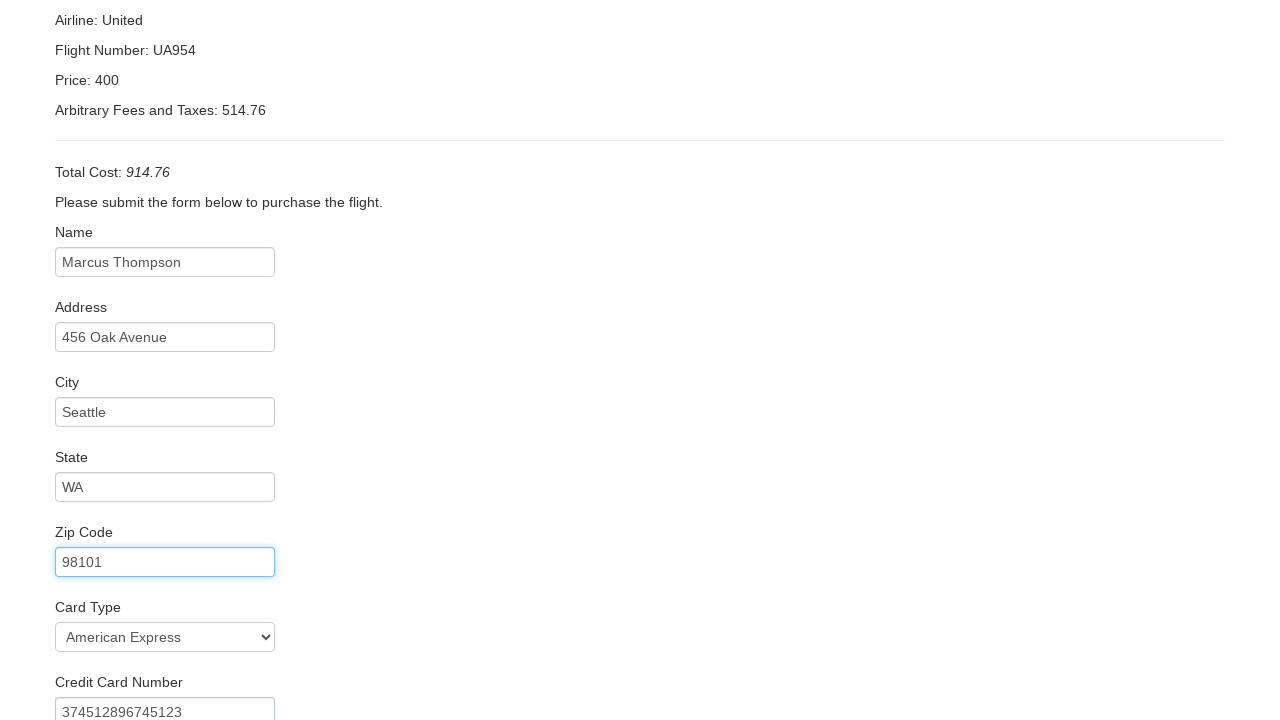

Entered credit card expiration month: 8 on #creditCardMonth
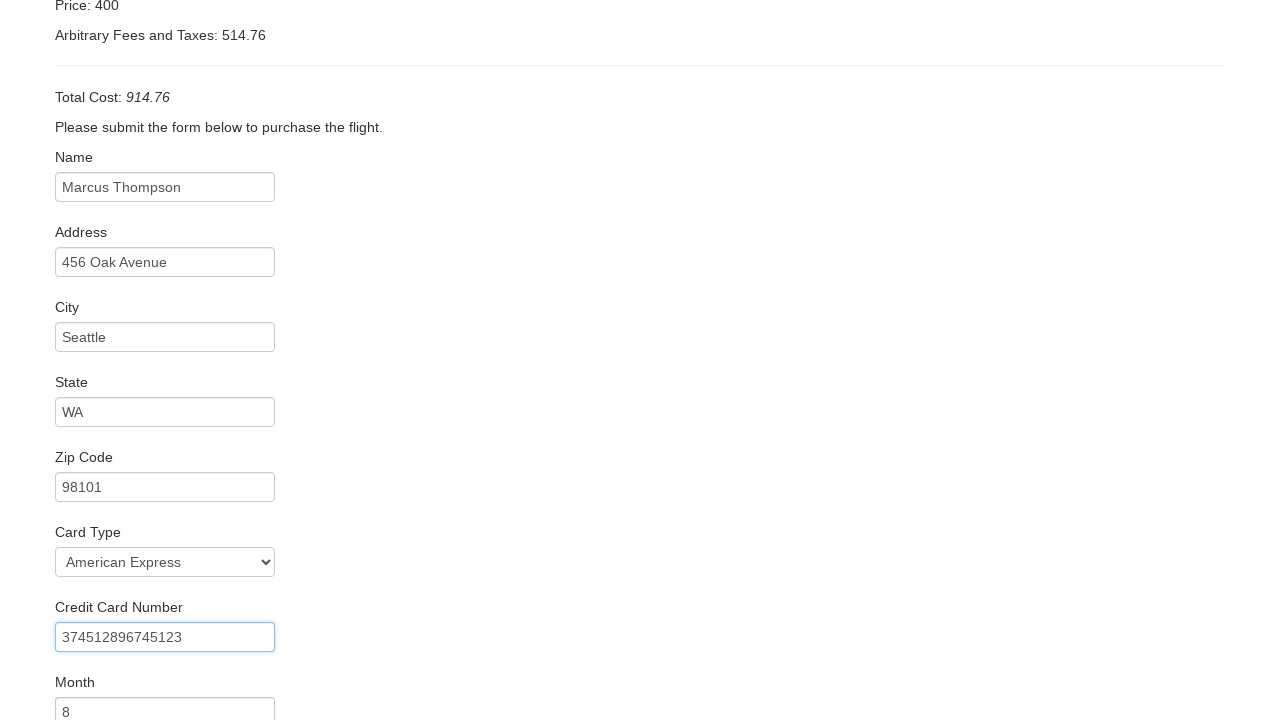

Entered credit card expiration year: 2026 on #creditCardYear
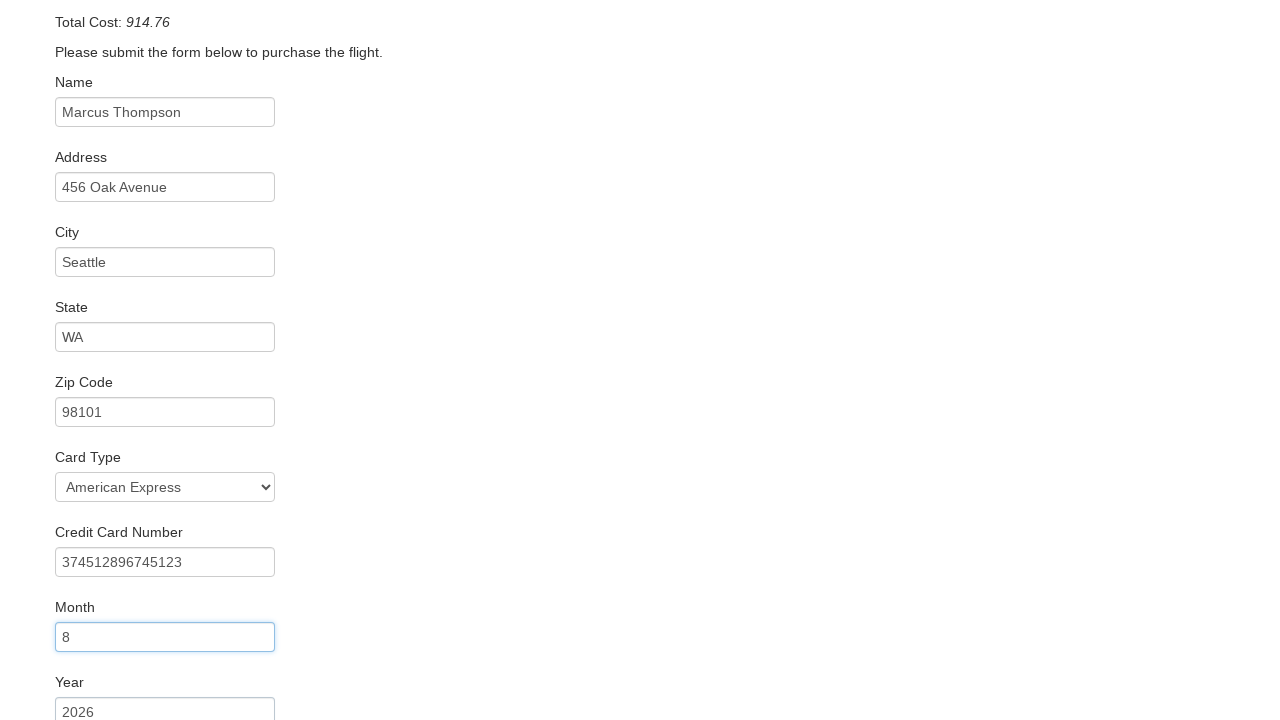

Entered name on card: Marcus Thompson on #nameOnCard
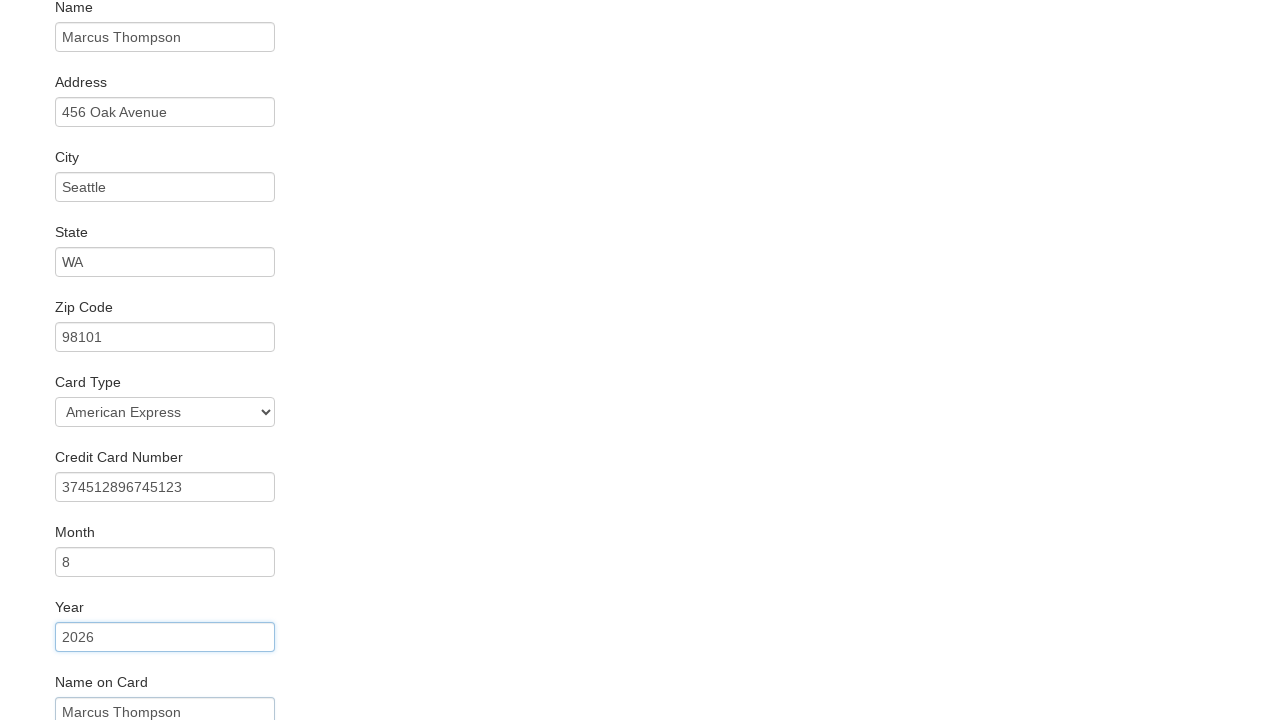

Clicked Purchase Flight button to complete booking at (118, 685) on input[type='submit']
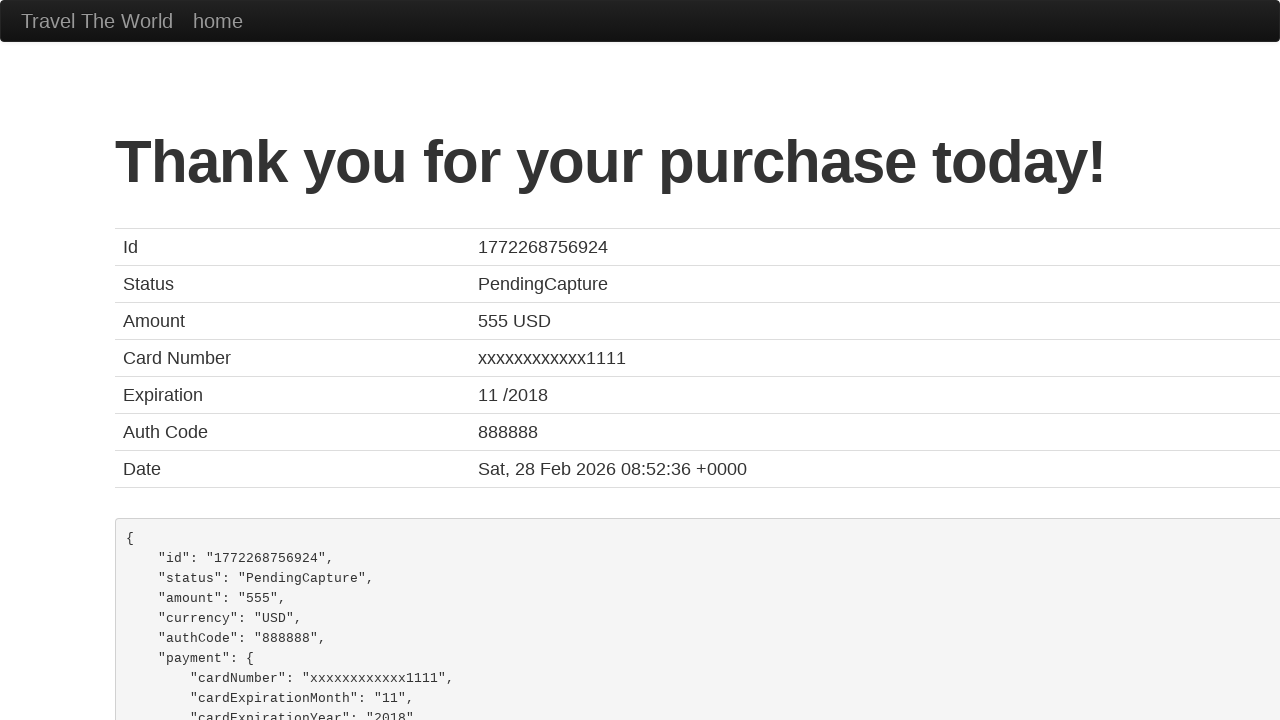

Booking confirmation page loaded
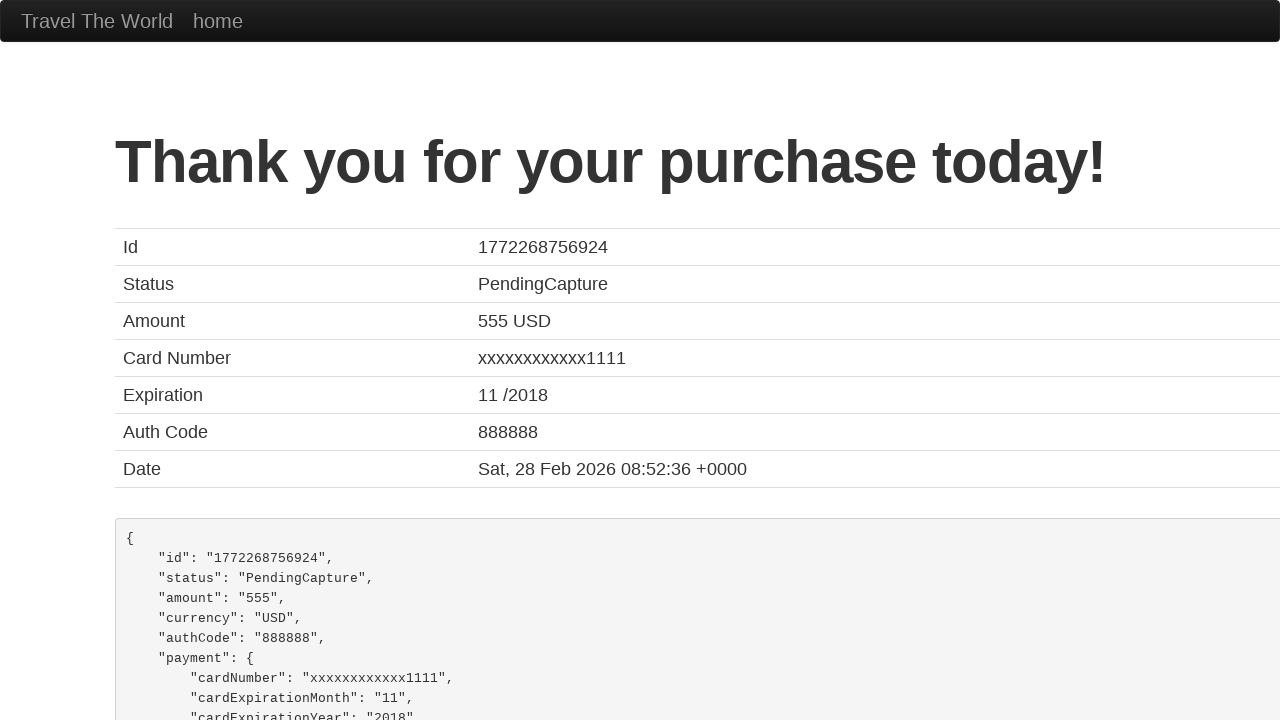

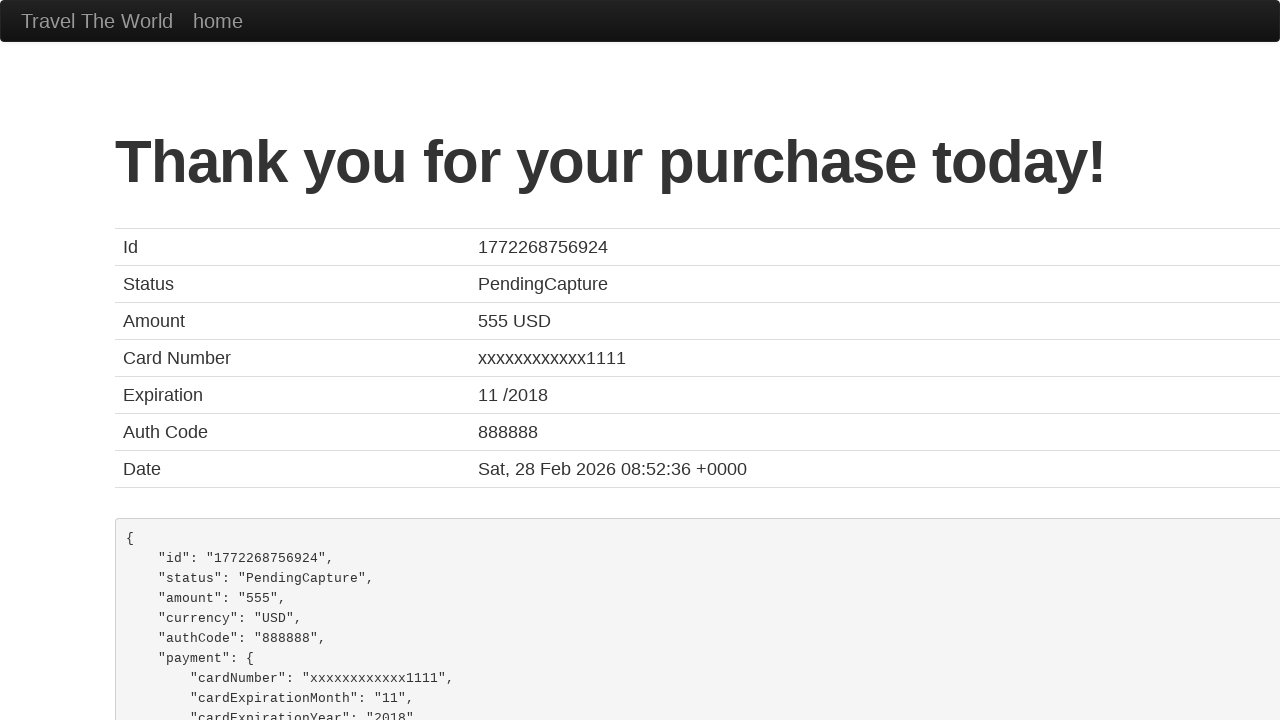